Navigates to Flipkart homepage and verifies the page title matches the expected value

Starting URL: https://www.flipkart.com/

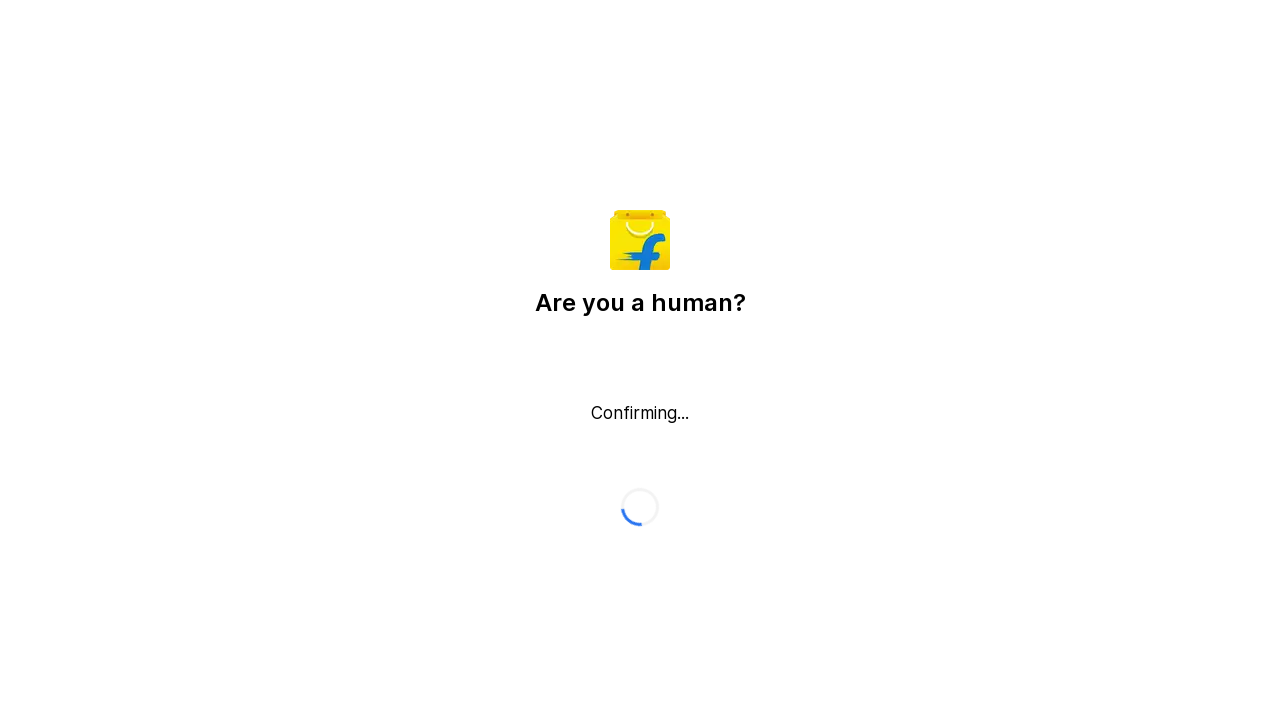

Retrieved page title from Flipkart homepage
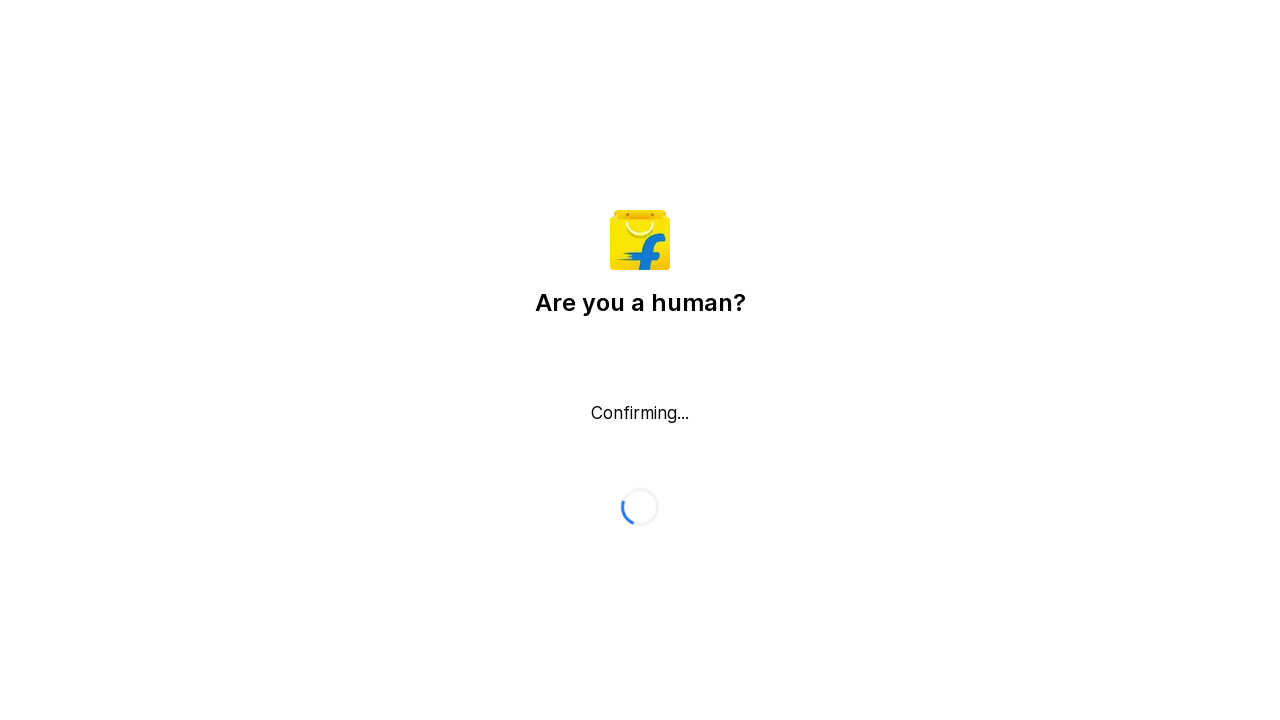

Verified page title contains 'Flipkart' or 'Online Shopping'
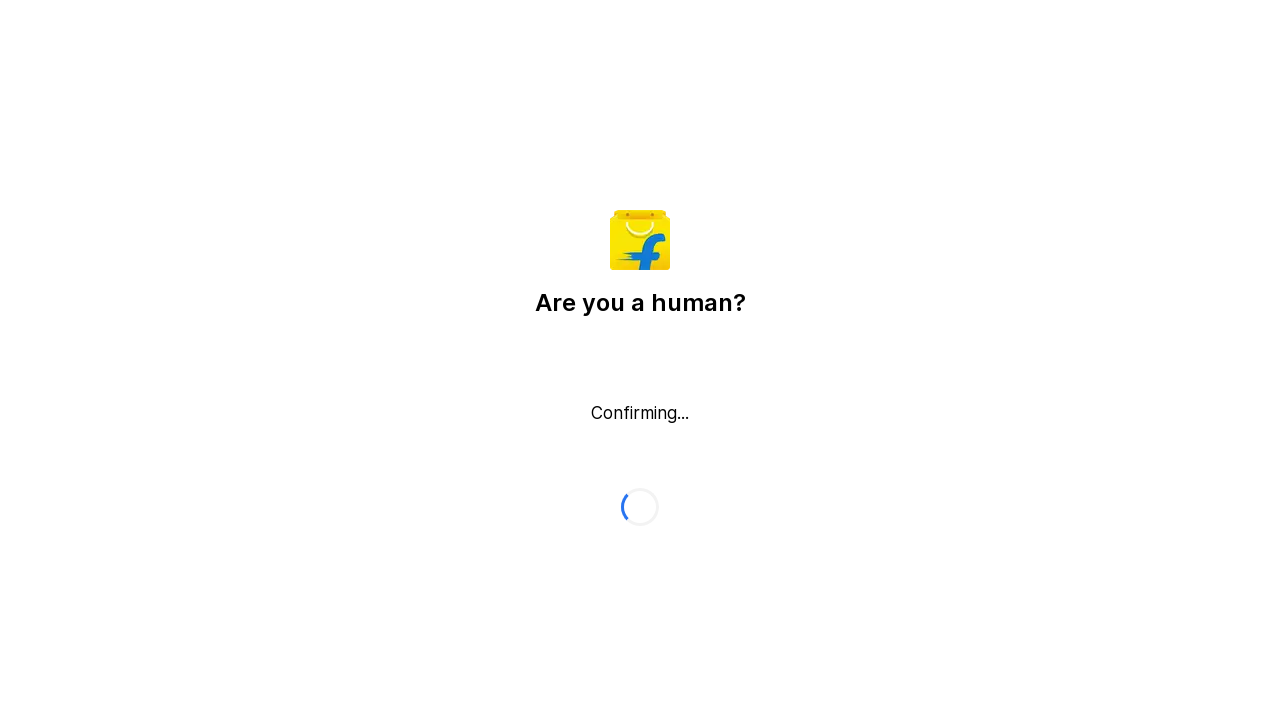

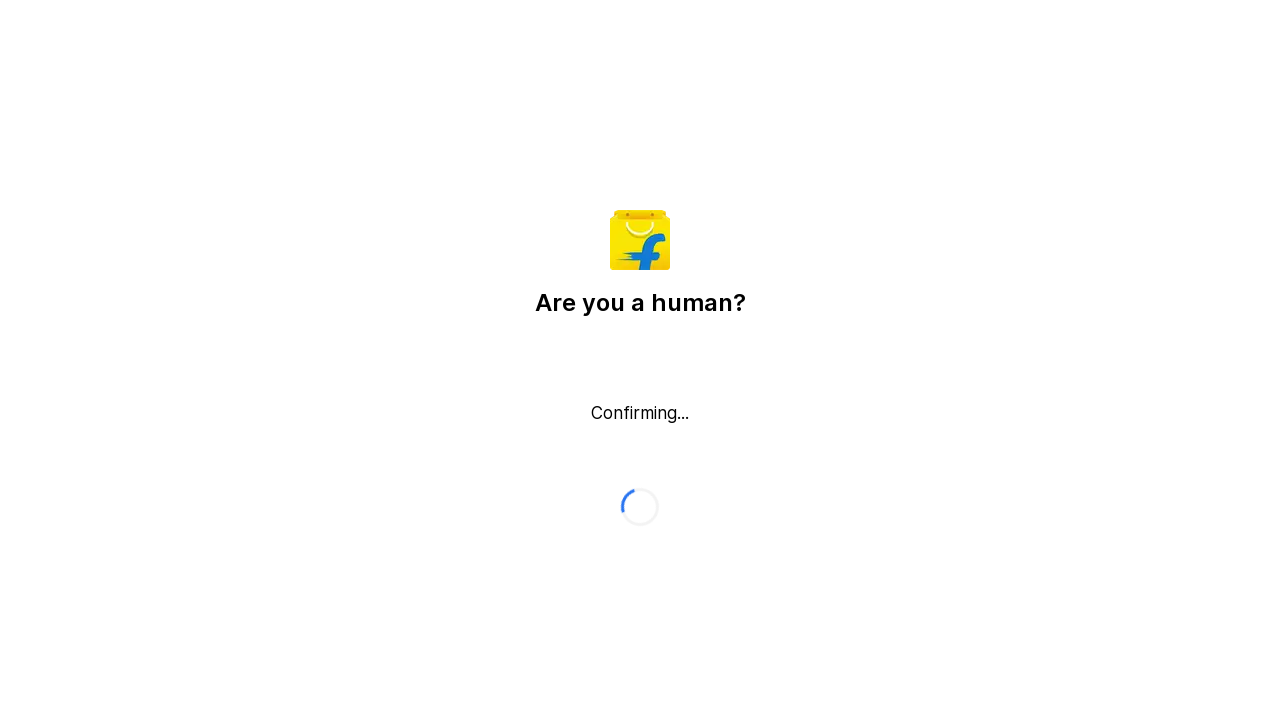